Demonstrates browser window handling by clicking a link that opens a new window, then switching between the original and new windows to verify their titles.

Starting URL: https://opensource-demo.orangehrmlive.com/web/index.php/auth/login

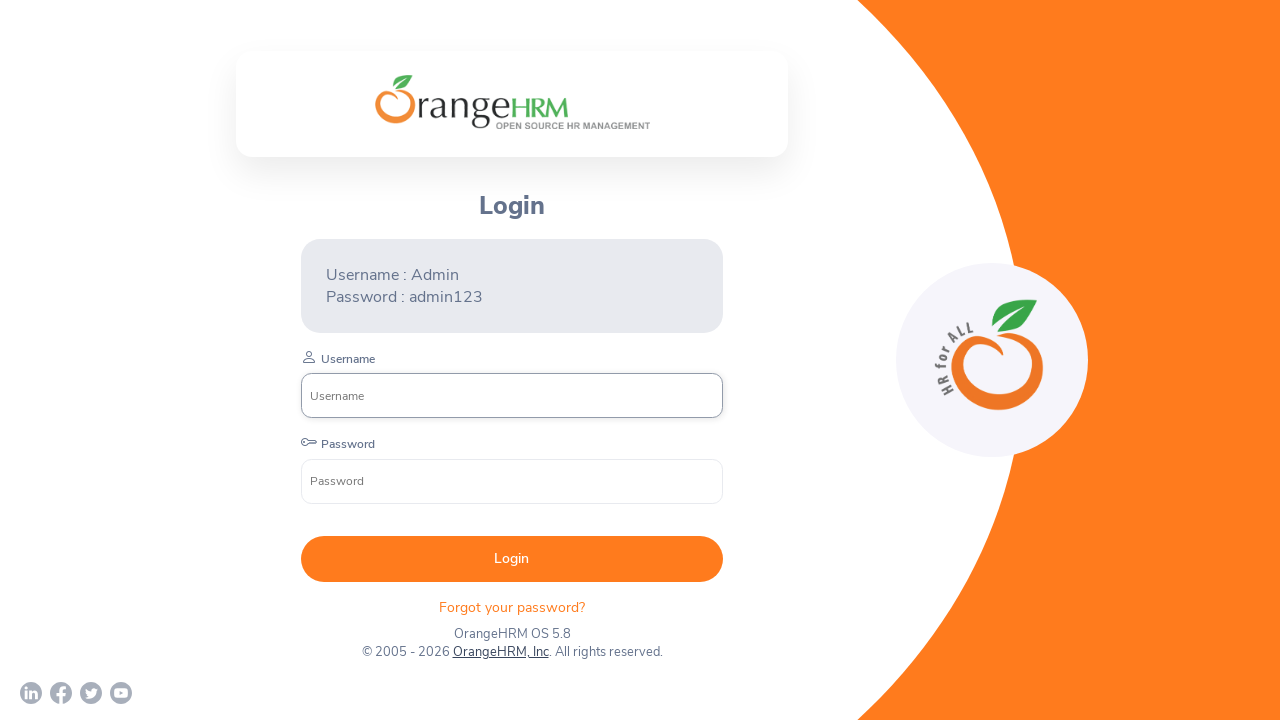

Clicked OrangeHRM, Inc link which opened a new window at (500, 652) on text=OrangeHRM, Inc
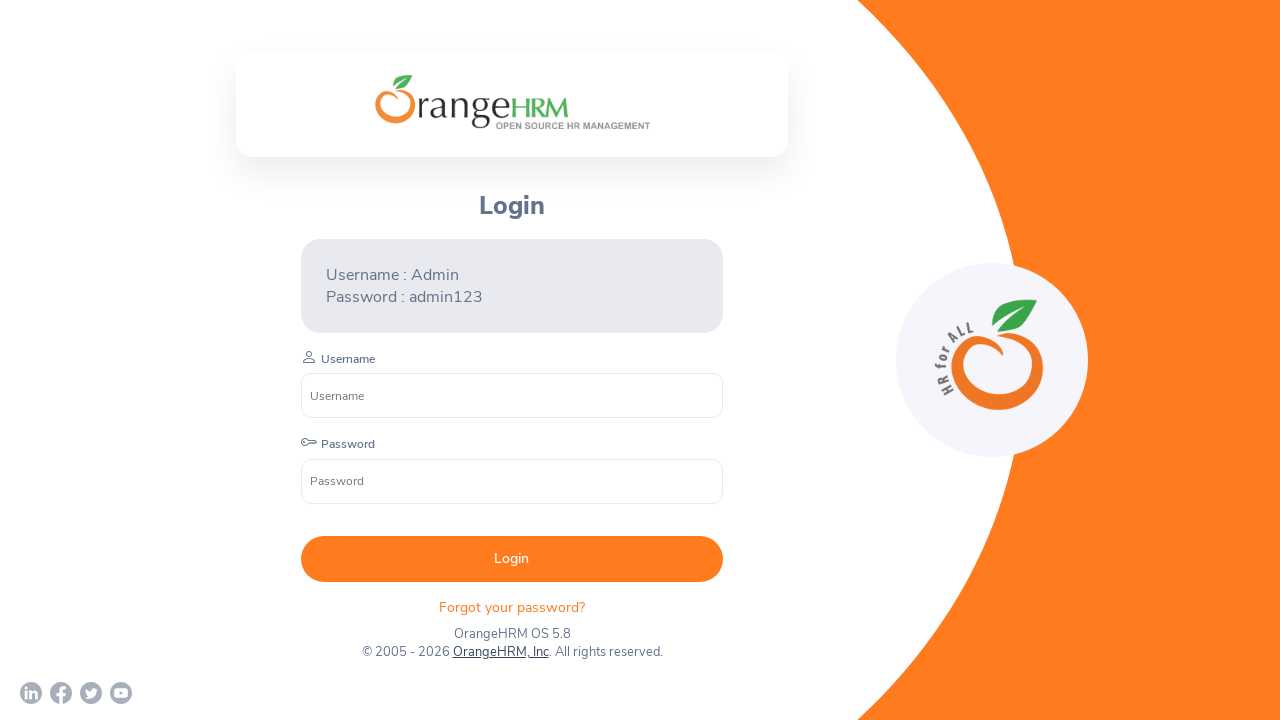

Captured reference to the new page opened in separate window
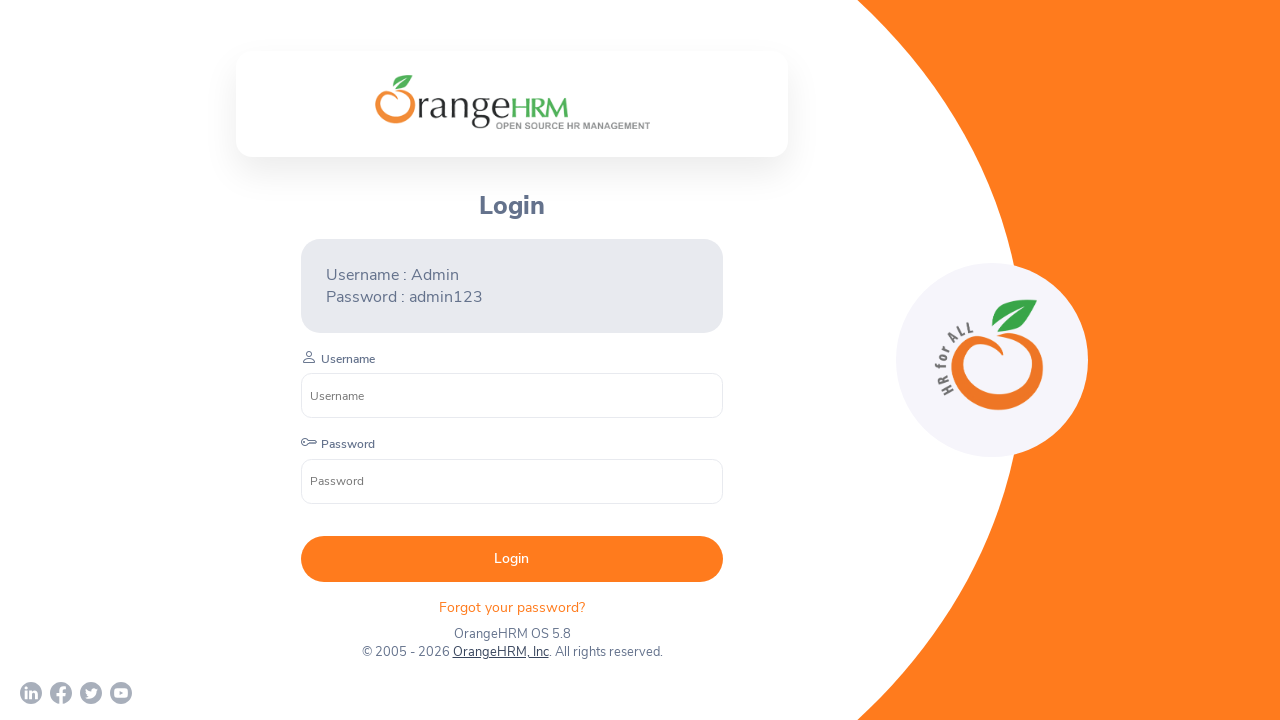

New page finished loading
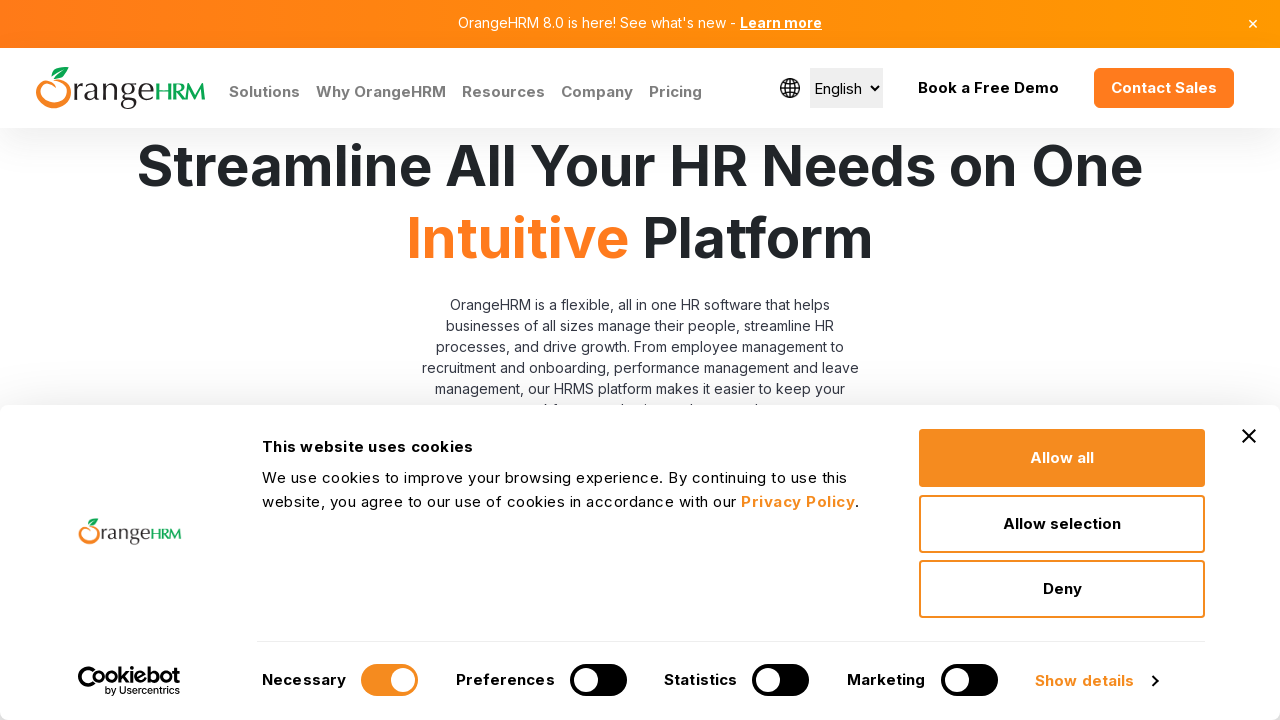

Retrieved title of new window: Human Resources Management Software | HRMS | OrangeHRM
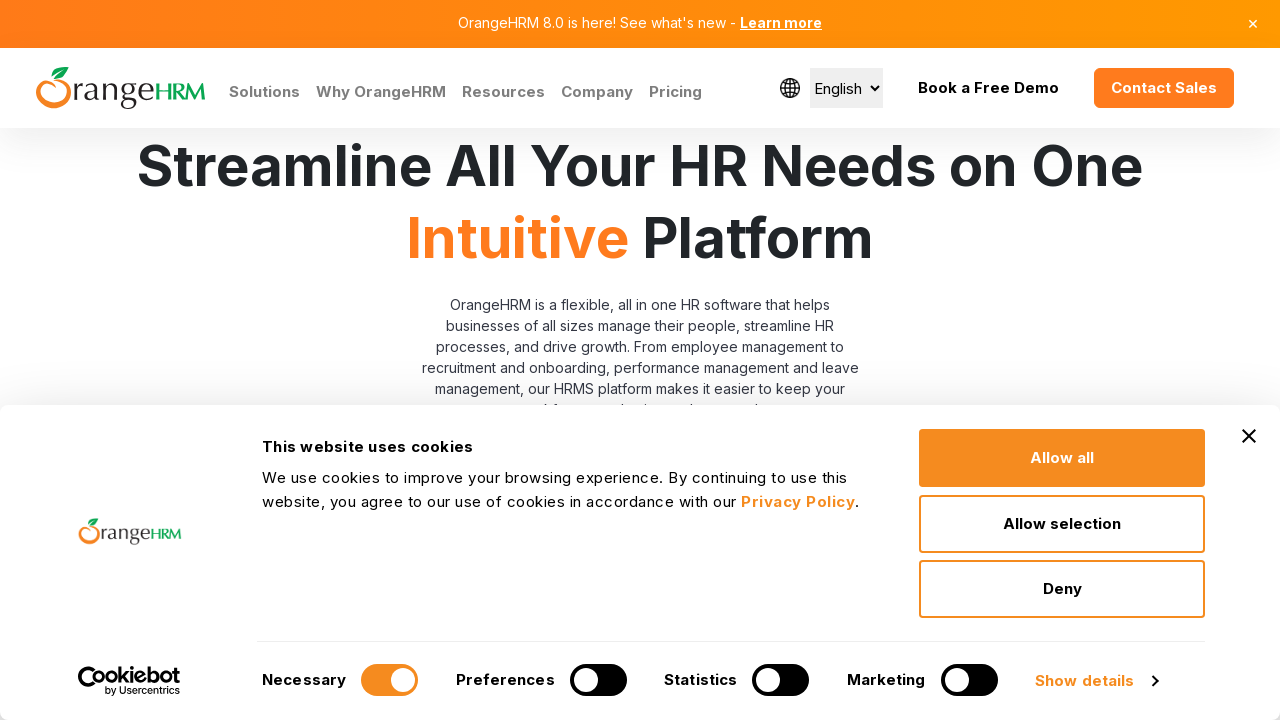

Retrieved title of original window: OrangeHRM
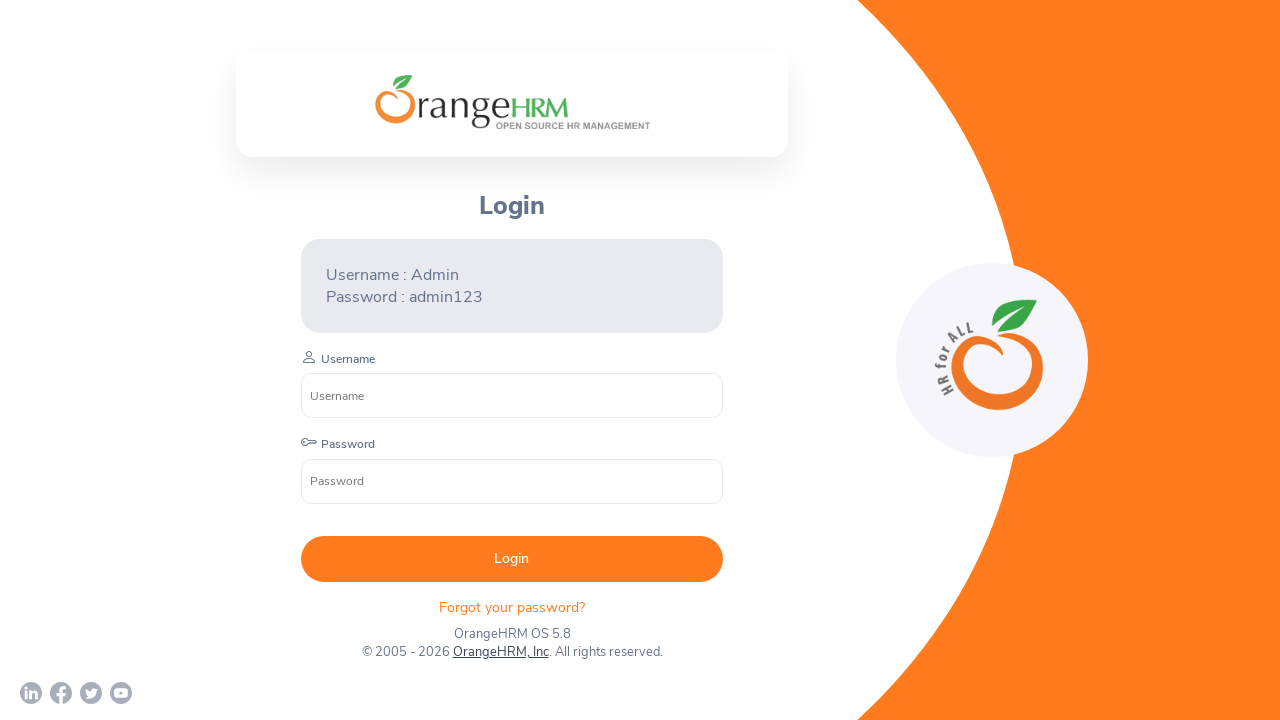

Printed title of window: OrangeHRM
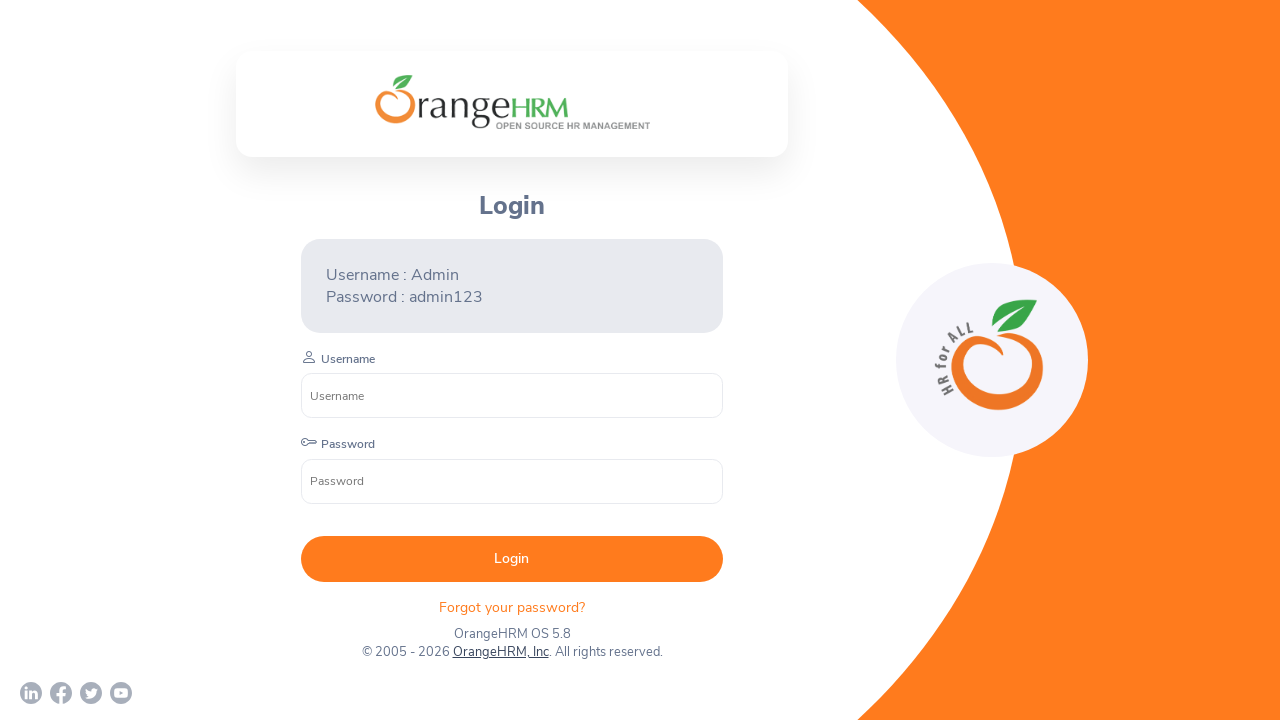

Printed title of window: Human Resources Management Software | HRMS | OrangeHRM
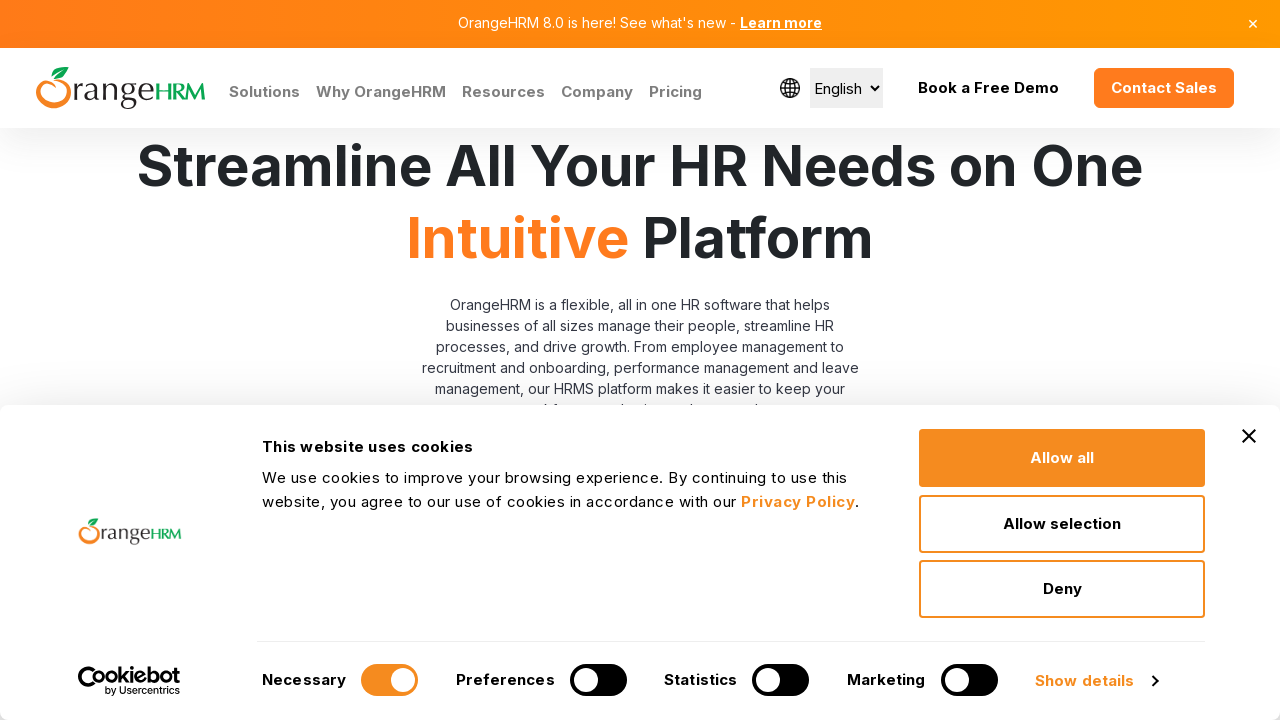

Closed new window as title did not match expected value
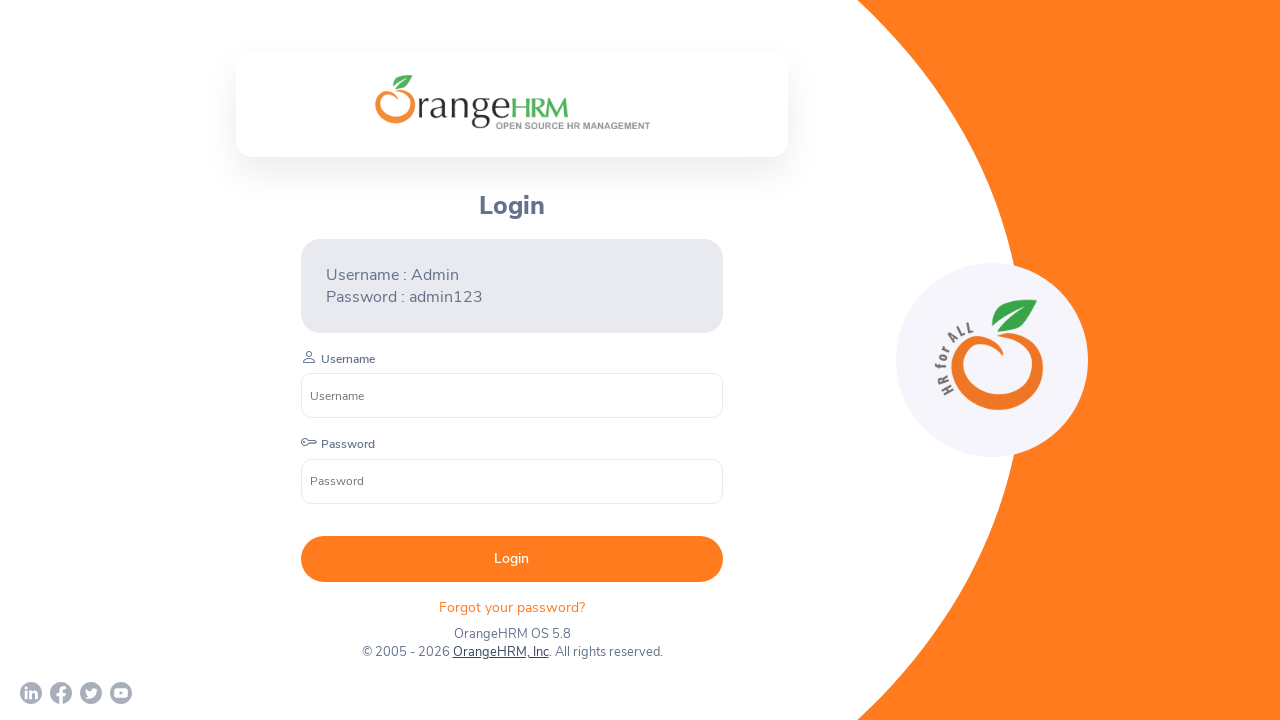

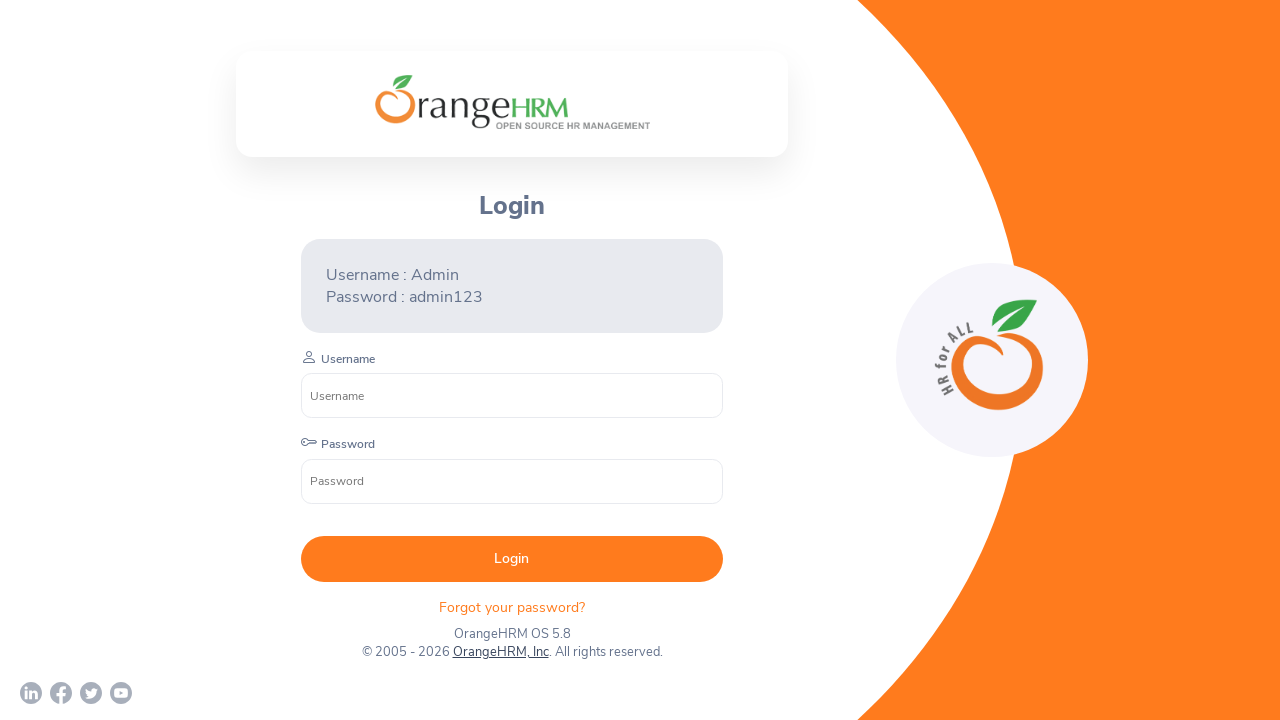